Tests multi-select dropdown functionality by selecting multiple options using different methods, then deselecting them

Starting URL: https://letcode.in/dropdowns

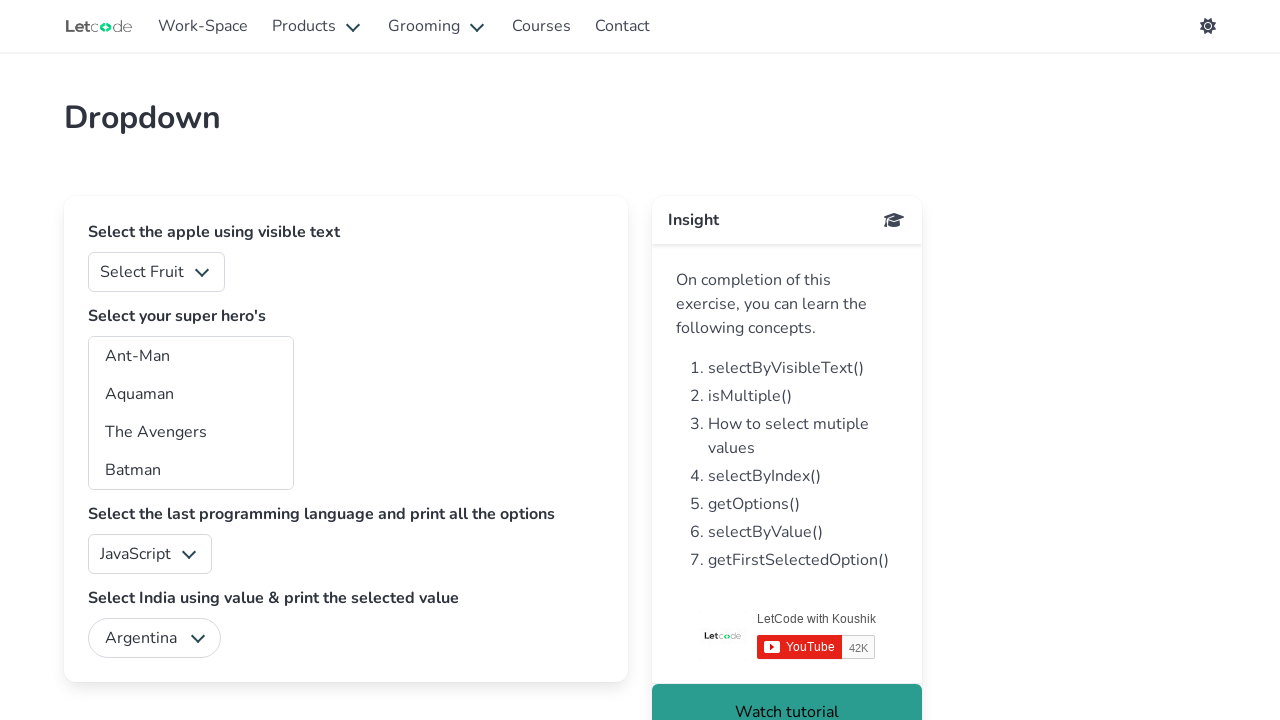

Located multi-select dropdown element with id 'superheros'
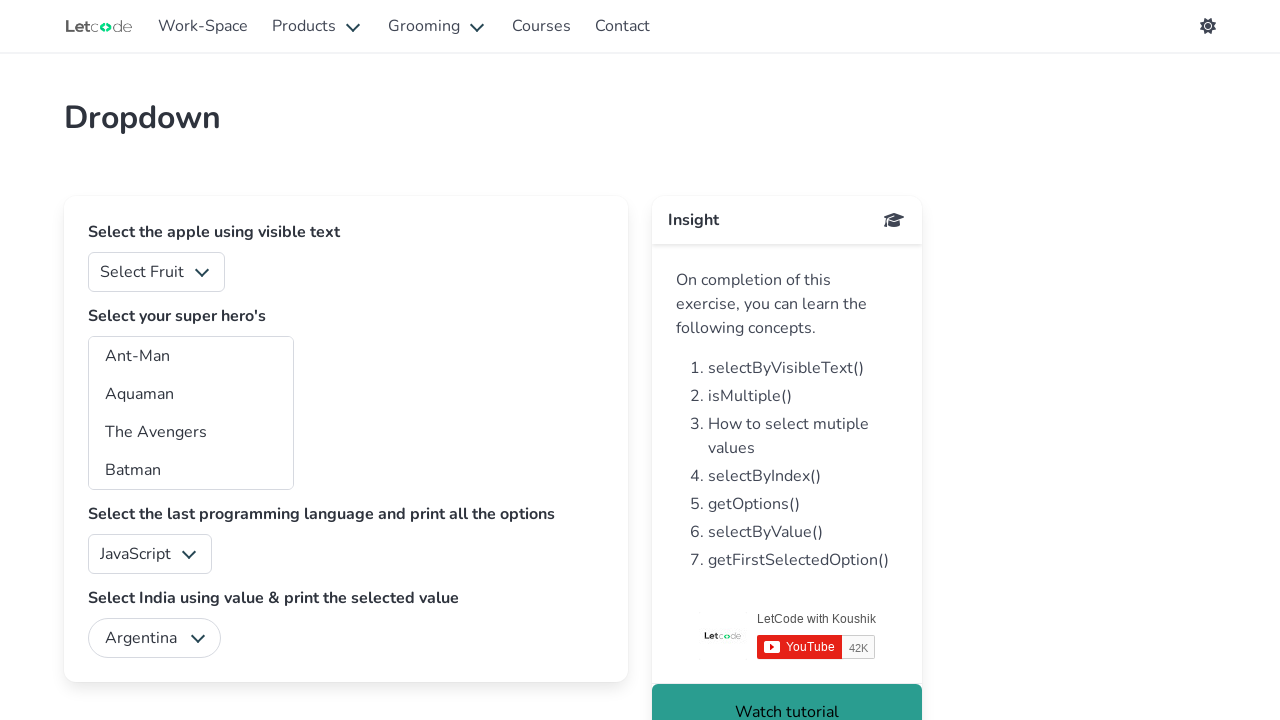

Selected option at index 2 from dropdown on #superheros
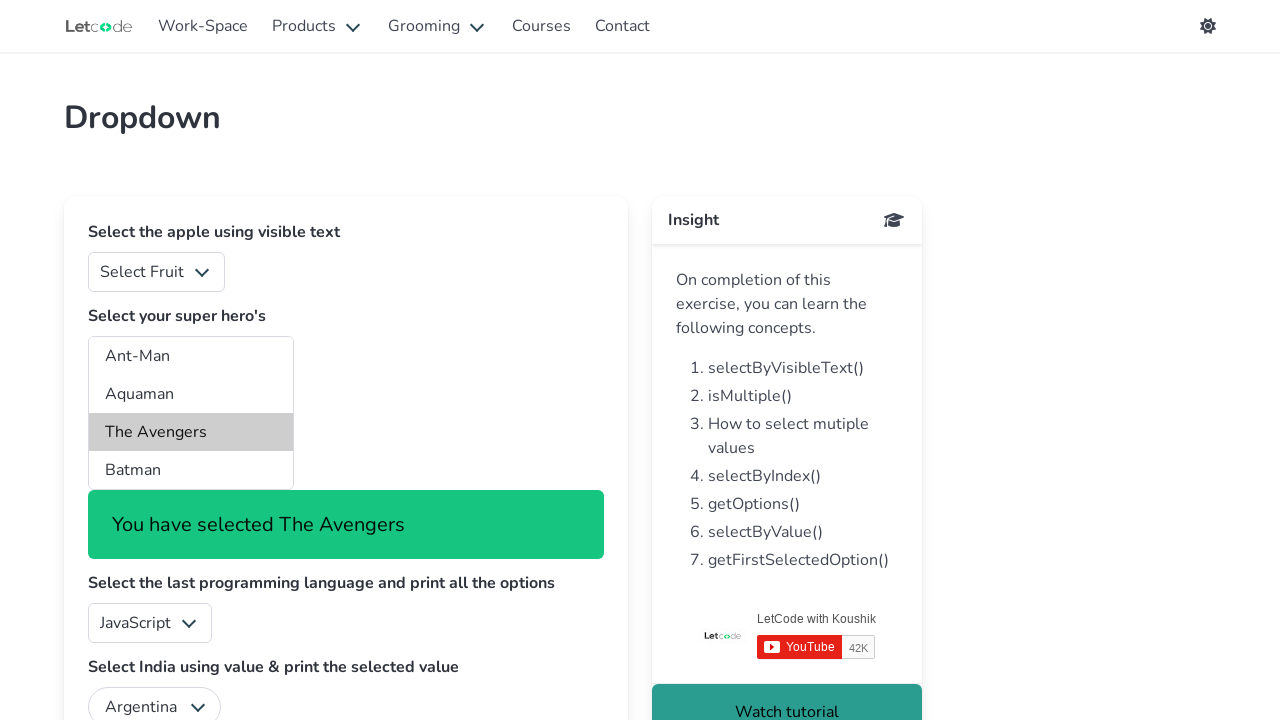

Selected option with value 'bw' from dropdown on #superheros
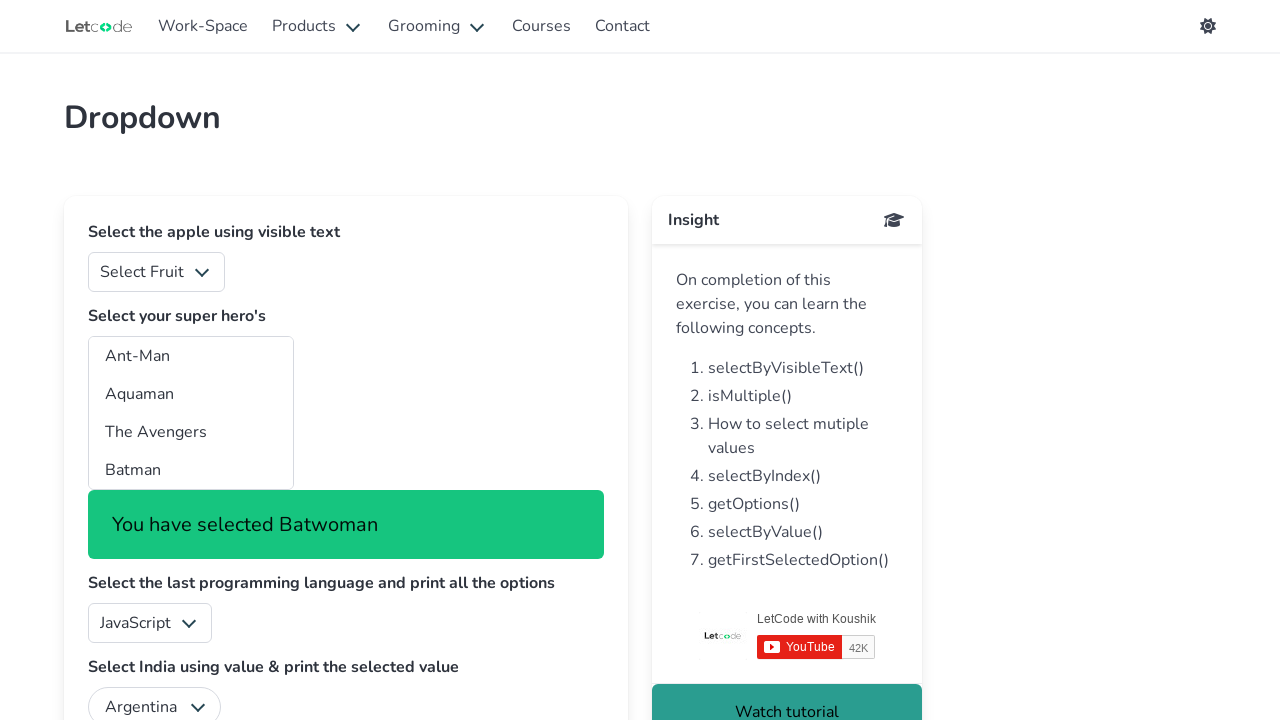

Selected option with label 'Black Panther' from dropdown on #superheros
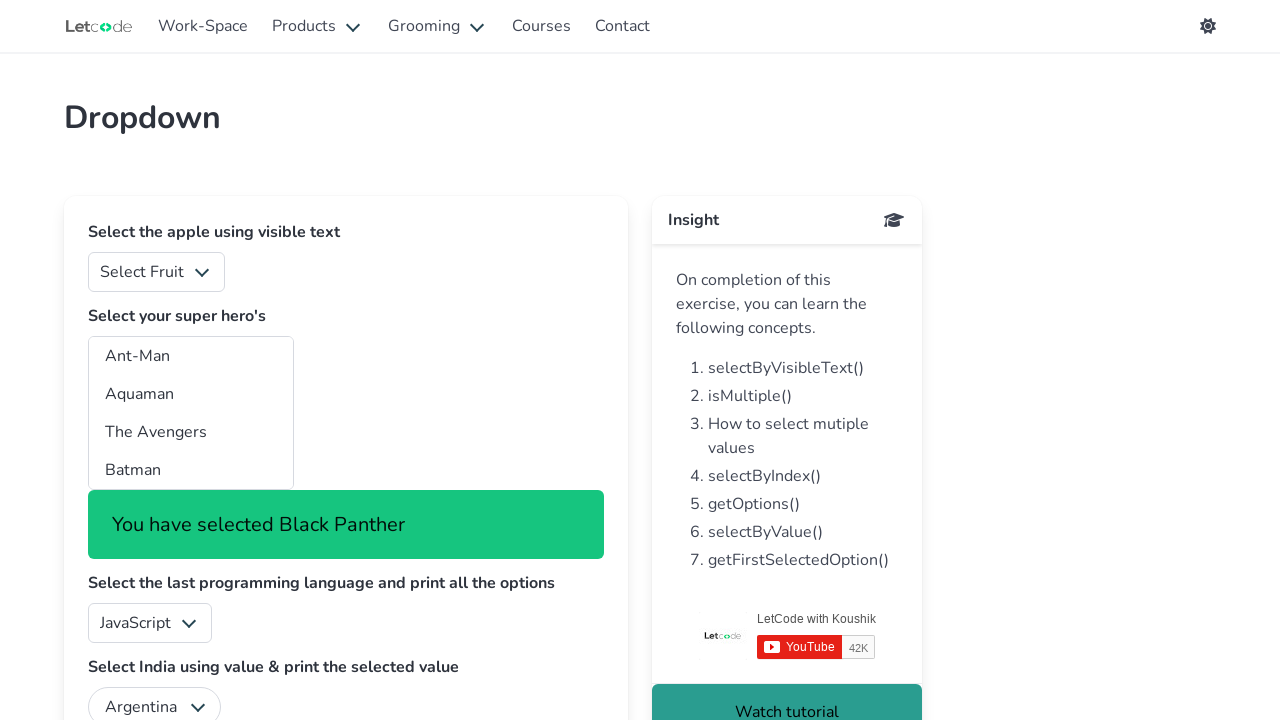

Retrieved all selected options from dropdown
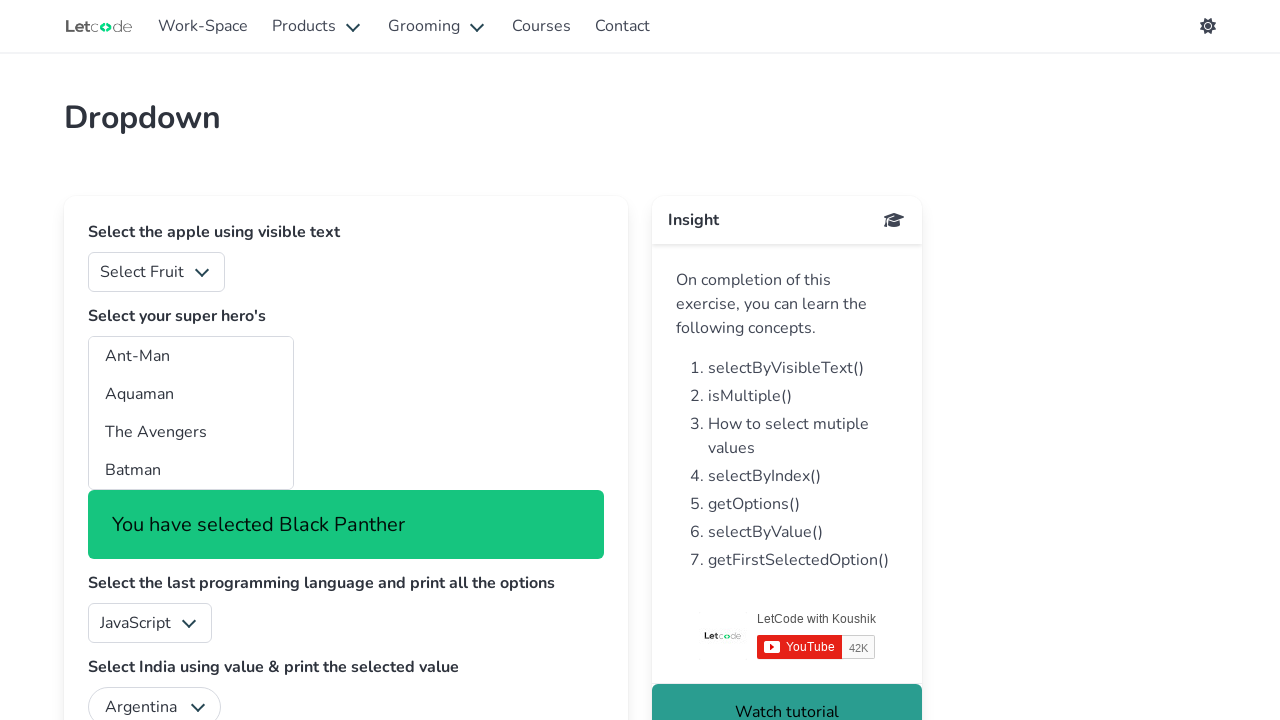

Pressed down Control key for multi-select deselection
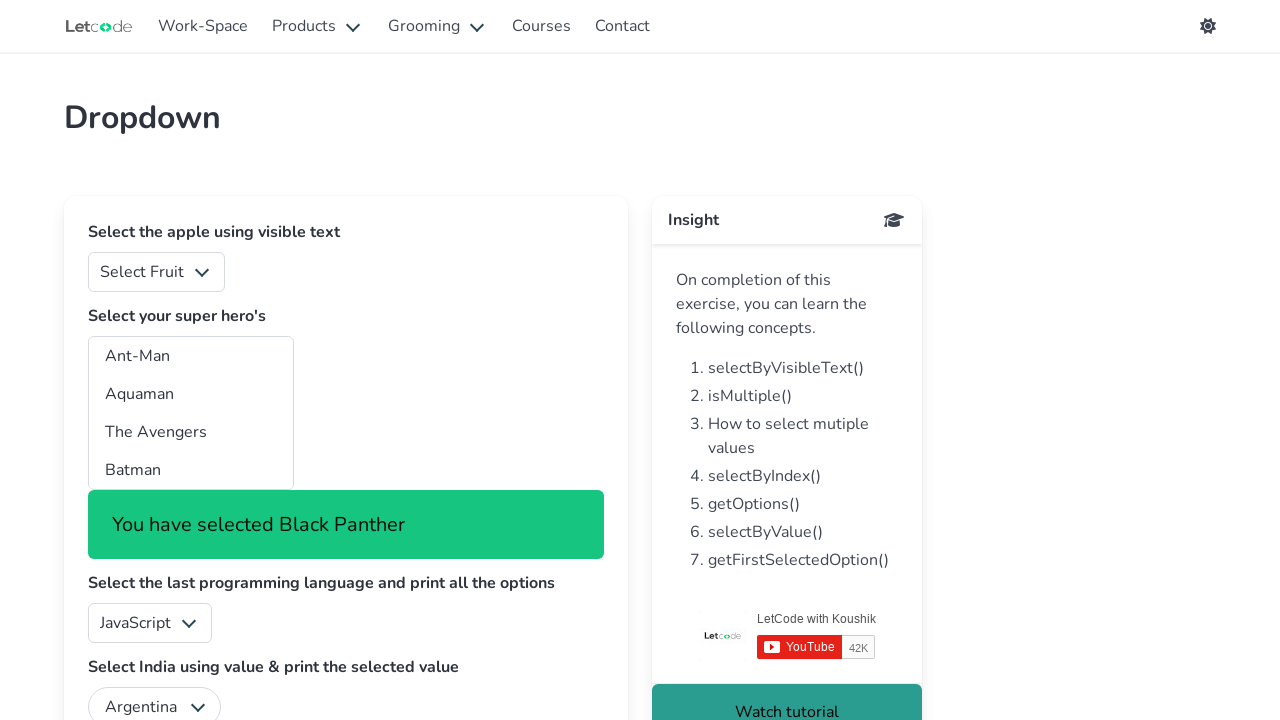

Deselected option at index 2 using Ctrl+click at (191, 432) on #superheros option:nth-child(3)
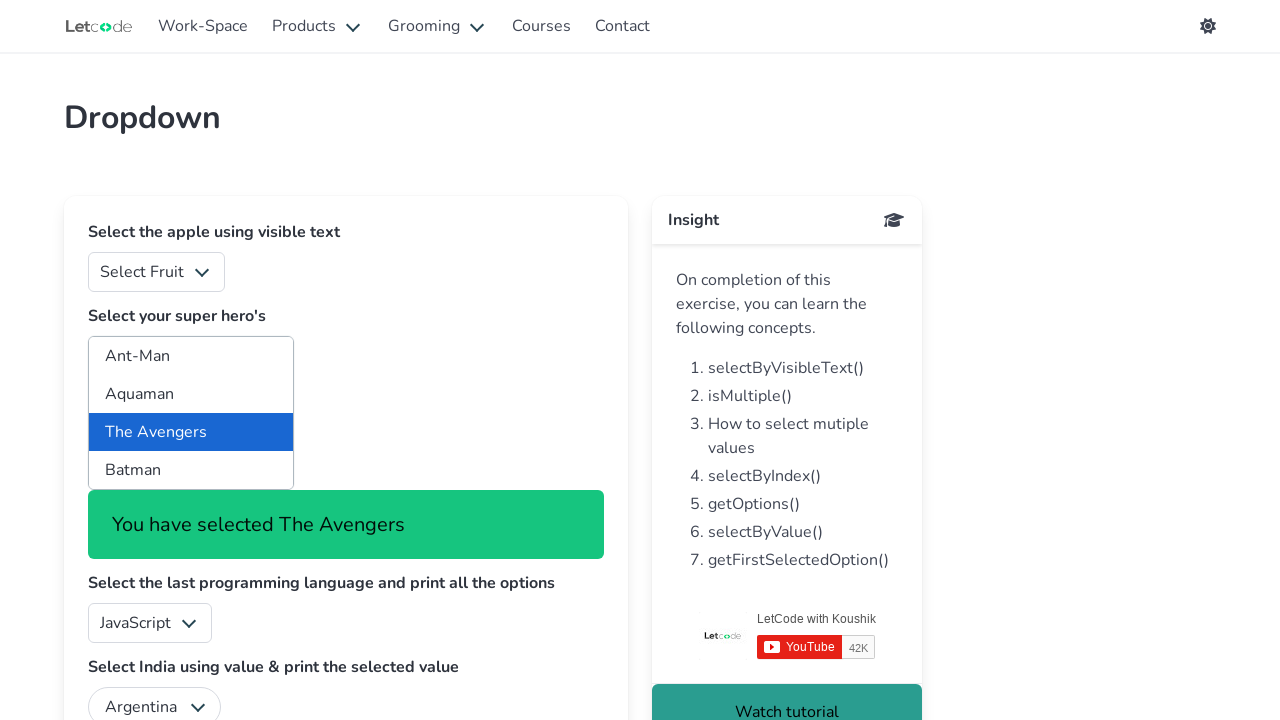

Deselected option with value 'bw' using Ctrl+click at (191, 413) on #superheros option[value='bw']
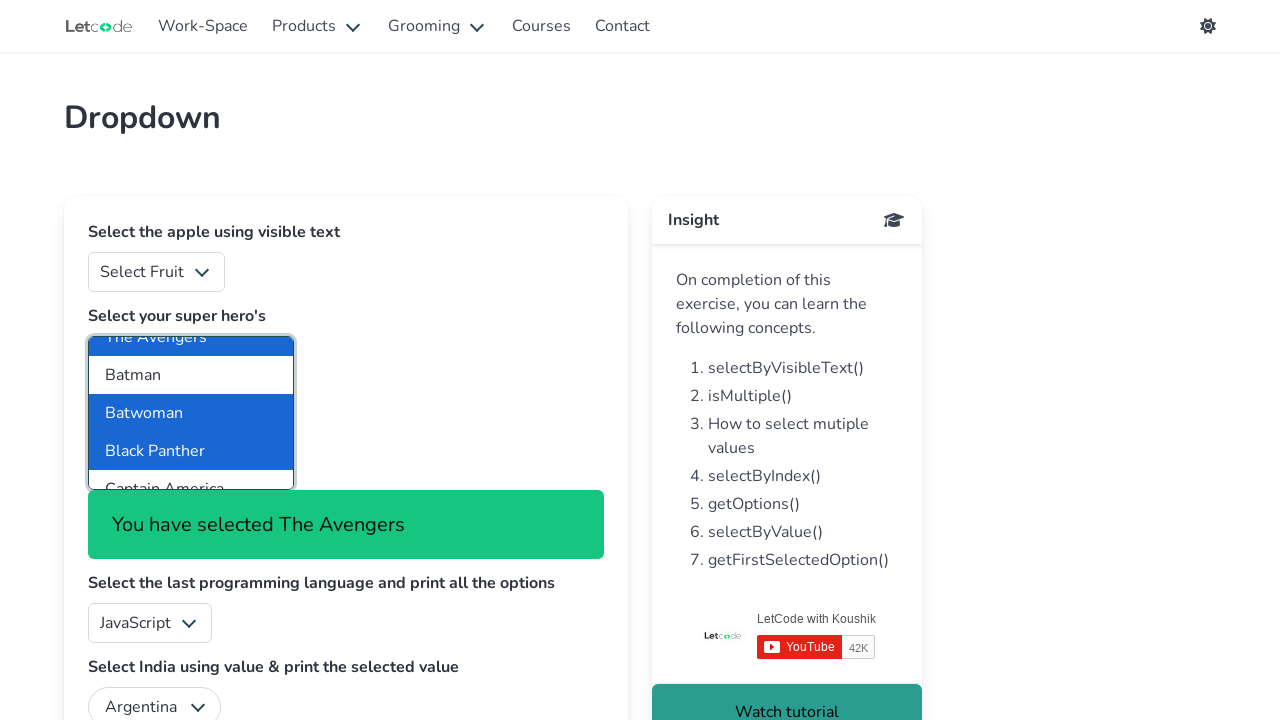

Deselected option with text 'Black Panther' using Ctrl+click at (191, 451) on #superheros option:text('Black Panther')
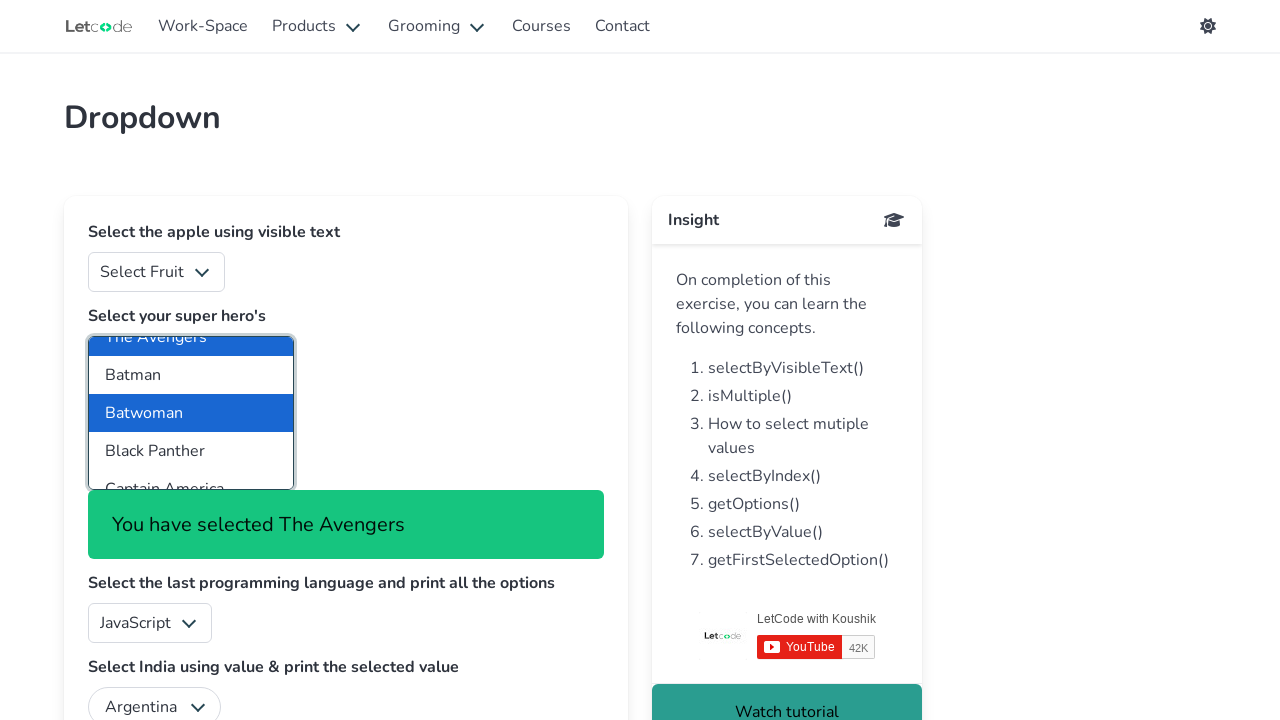

Released Control key after deselecting all options
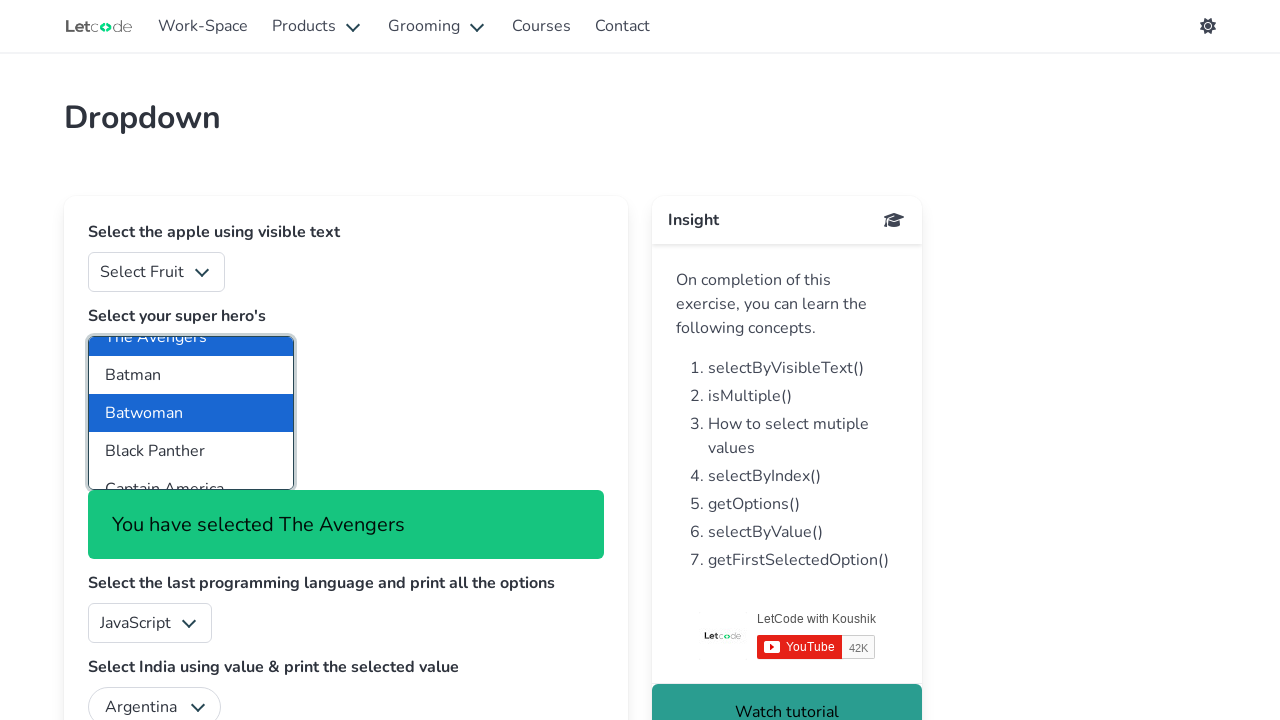

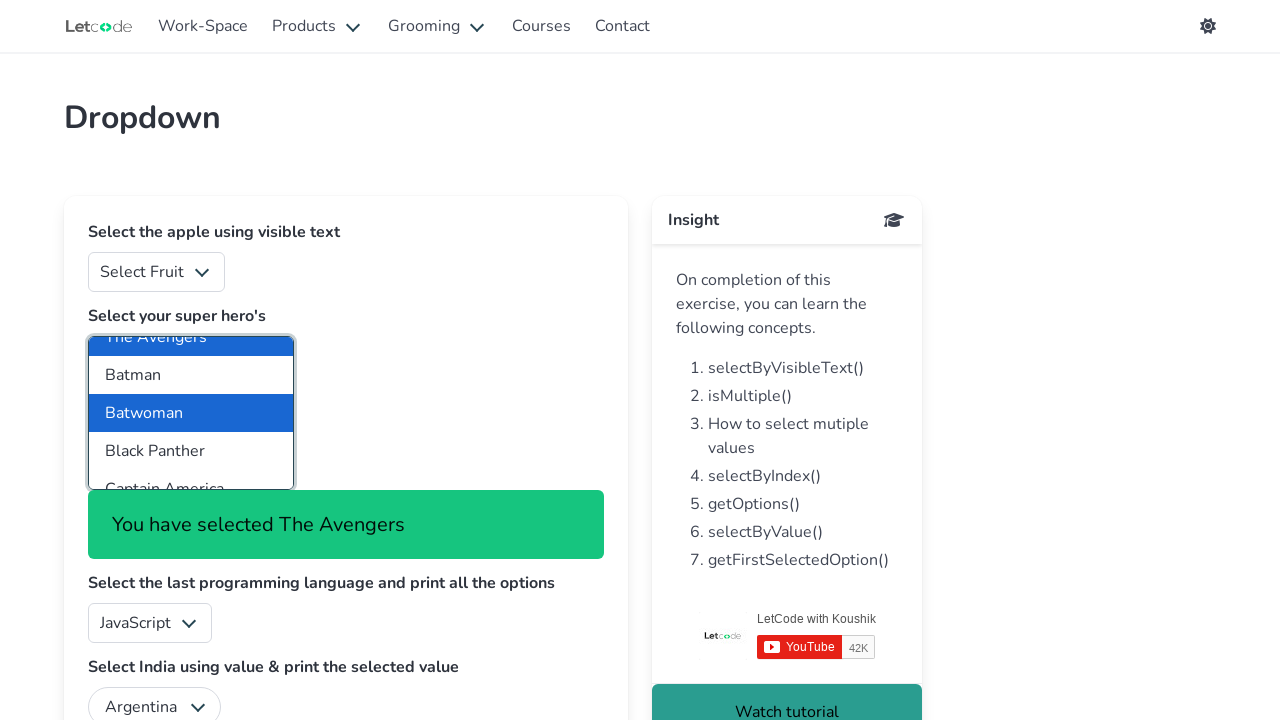